Tests dynamic dropdown functionality by selecting origin and destination stations in a flight booking form

Starting URL: https://rahulshettyacademy.com/dropdownsPractise/

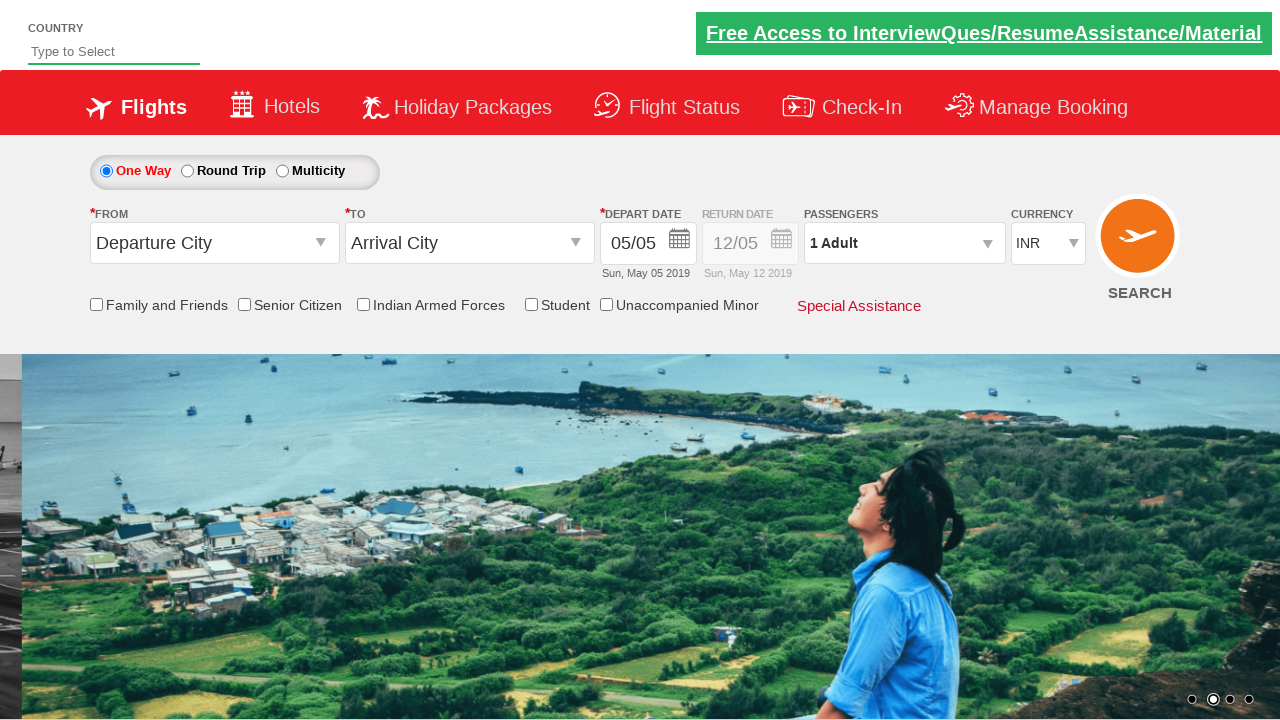

Clicked on origin station dropdown at (214, 243) on #ctl00_mainContent_ddl_originStation1_CTXT
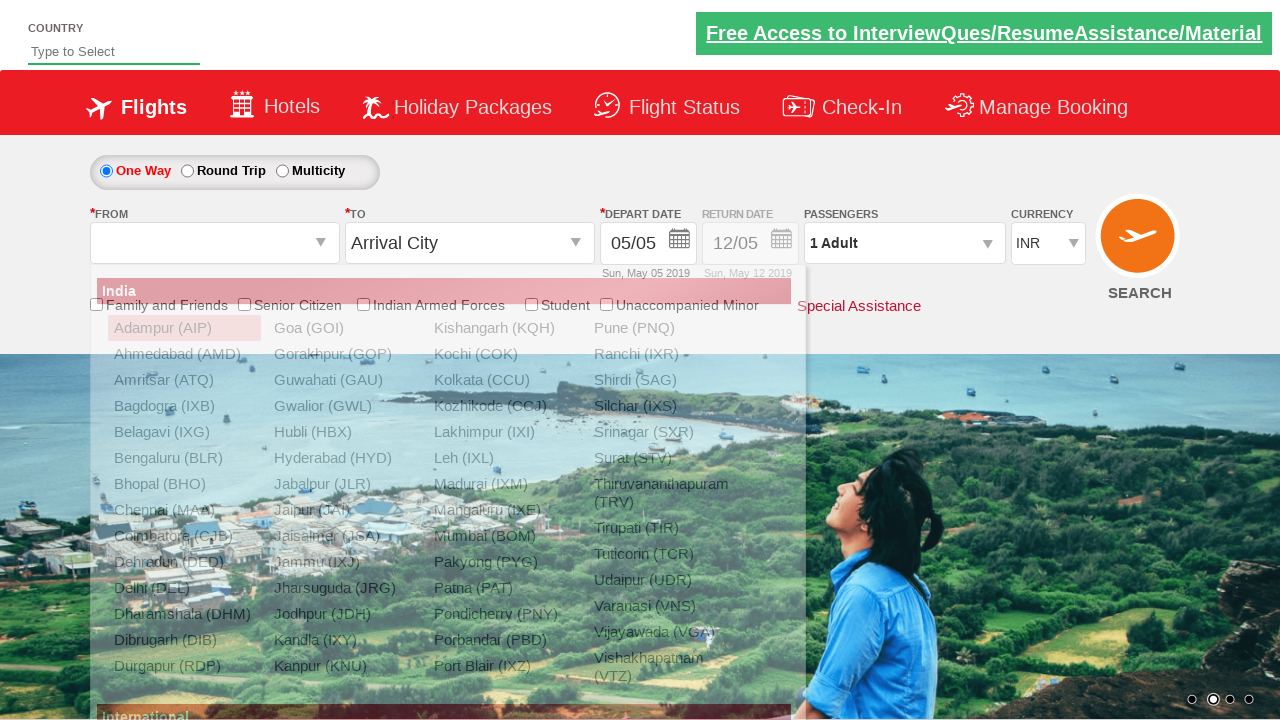

Selected Bangalore (BLR) as origin station at (184, 458) on a[value='BLR']
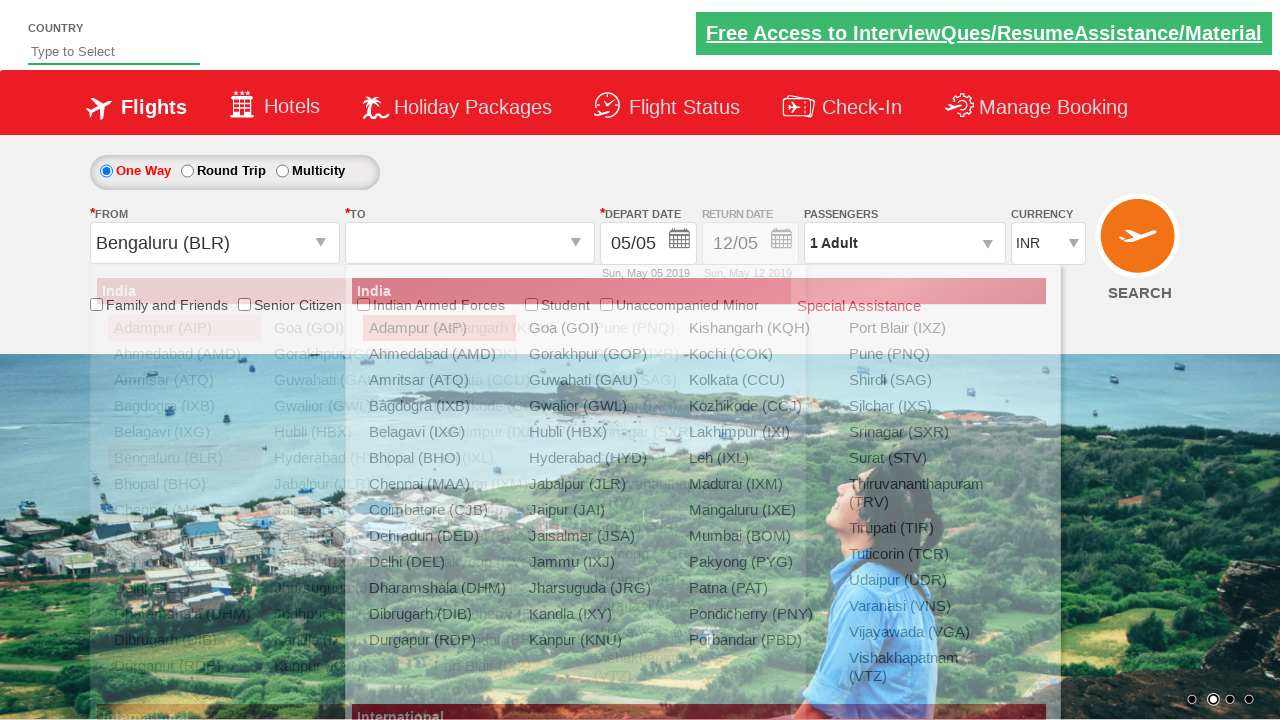

Waited for destination dropdown to update
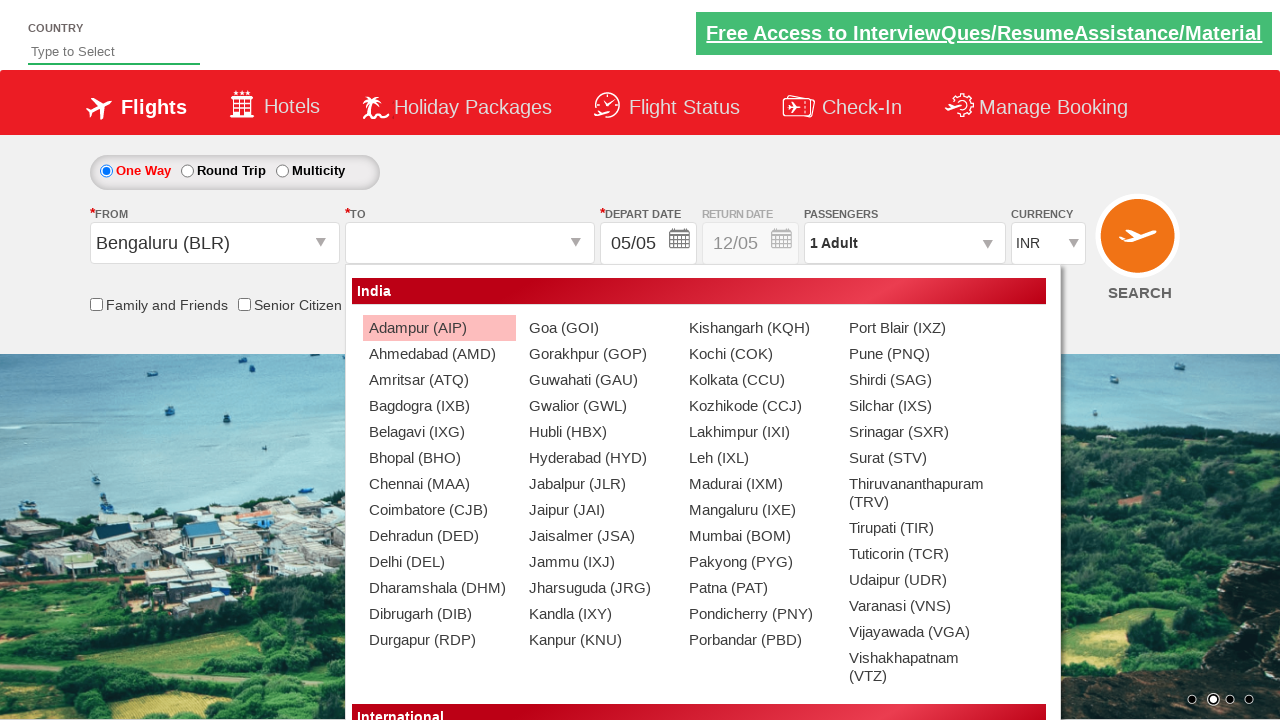

Selected Chennai (MAA) as destination station at (439, 484) on (//a[@value='MAA'])[2]
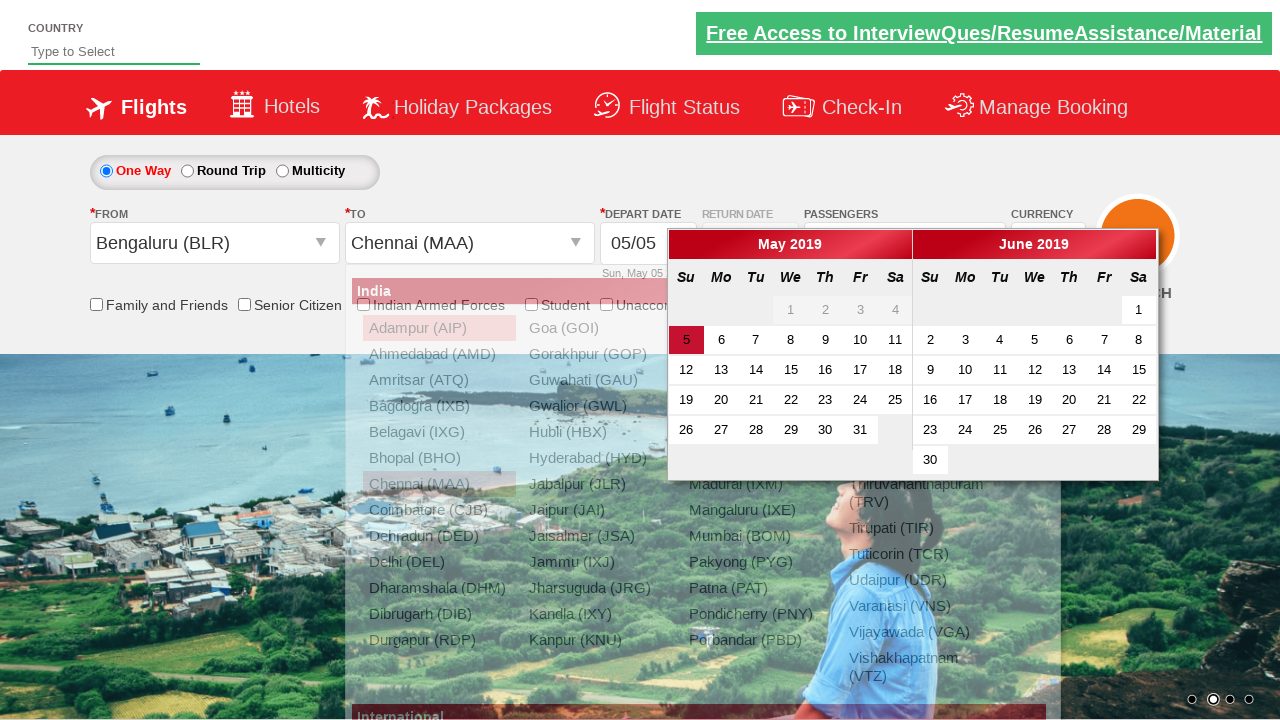

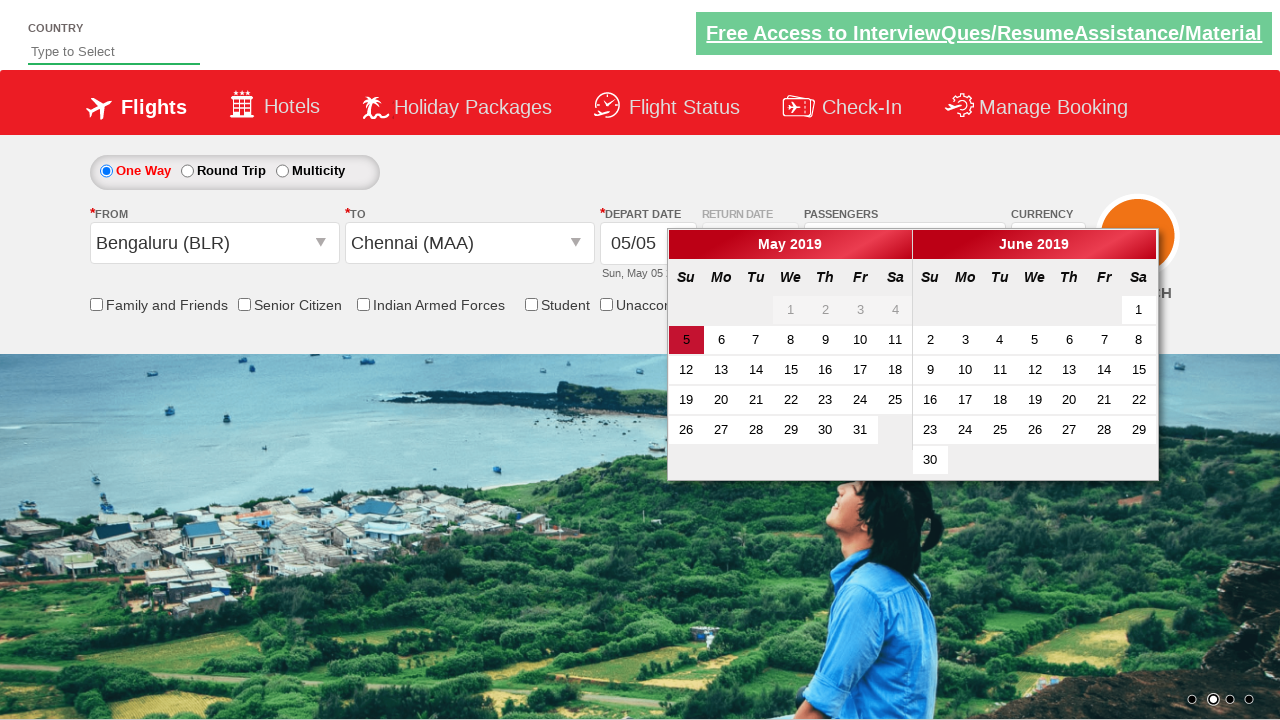